Tests the product review submission flow on an e-commerce practice site by selecting a book, navigating to reviews, rating with 5 stars, and submitting a review with name and email.

Starting URL: http://practice.automationtesting.in/

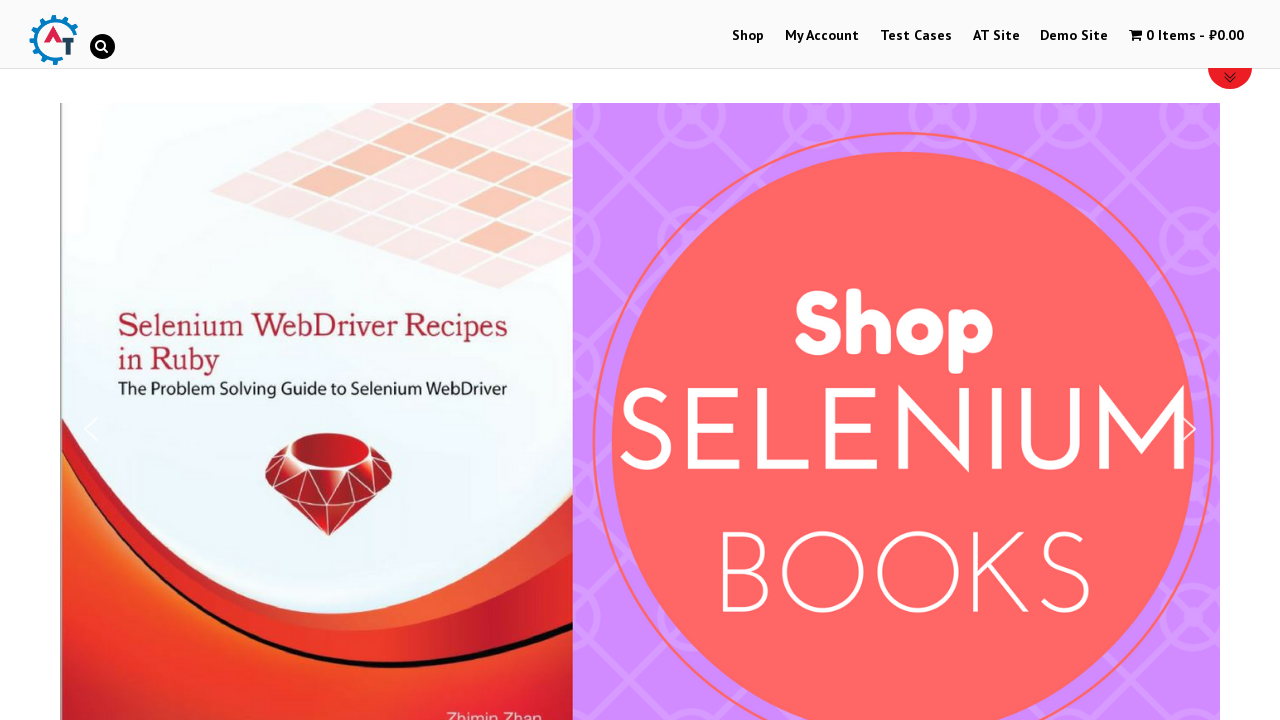

Scrolled down to view products
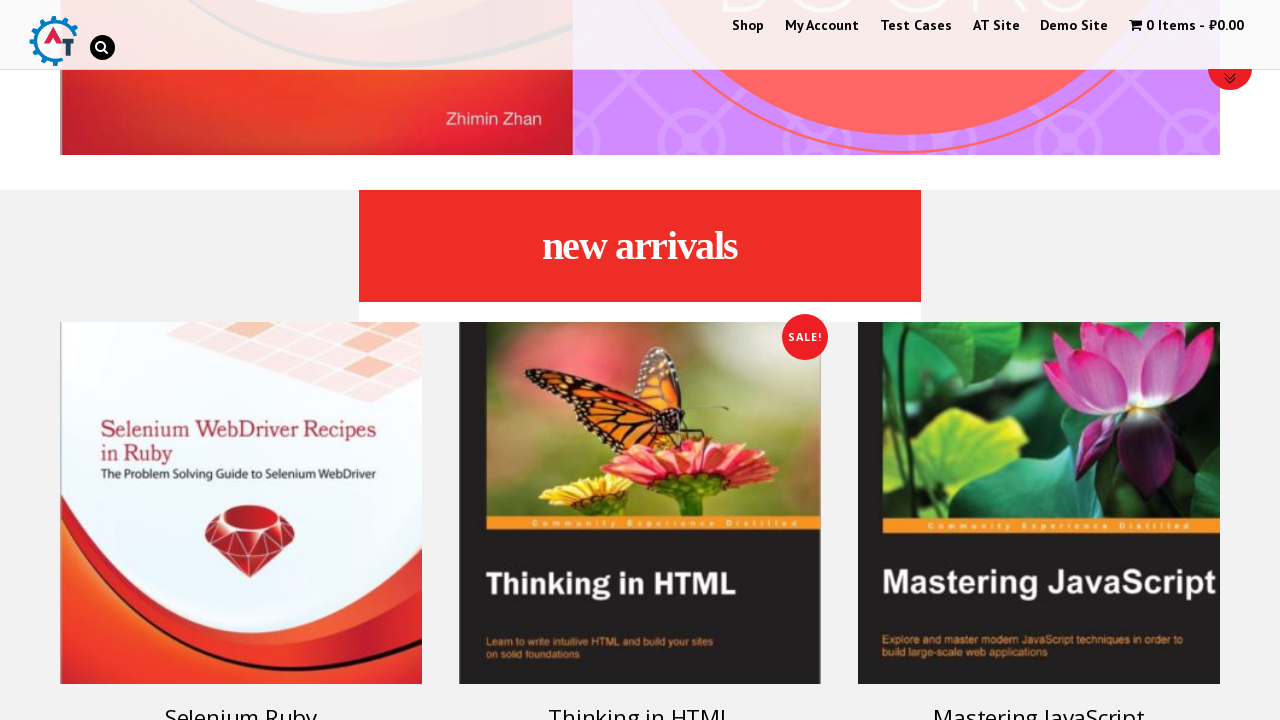

Clicked on a book product at (241, 702) on #text-22-sub_row_1-0-2-0-0 > div > ul > li > a.woocommerce-LoopProduct-link > h3
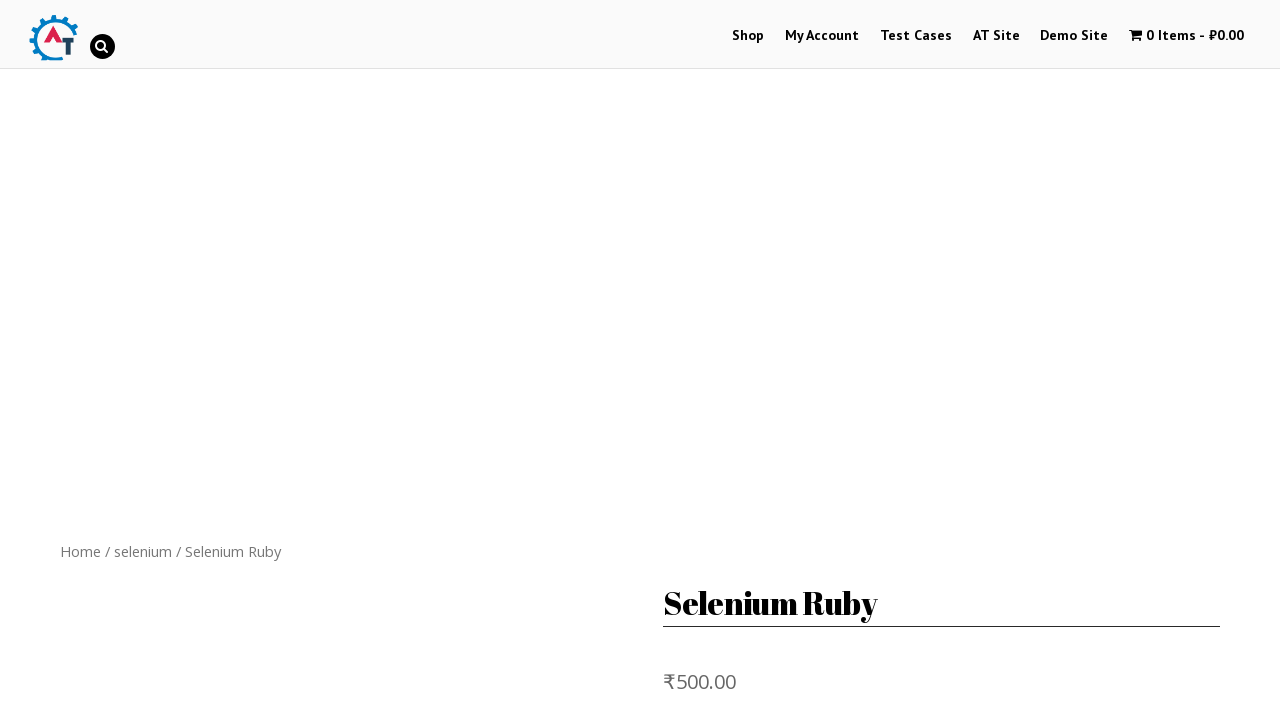

Clicked on the Reviews tab at (309, 360) on #product-160 > div.woocommerce-tabs.wc-tabs-wrapper > ul > li.reviews_tab > a
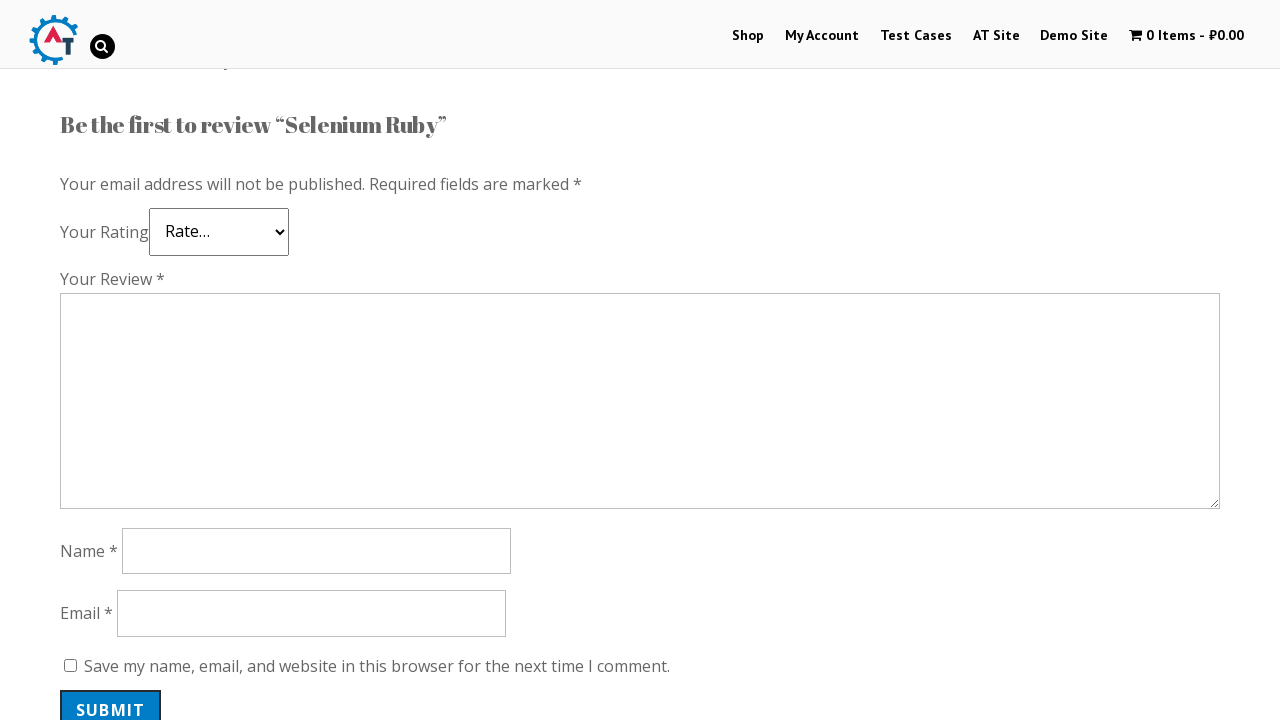

Scrolled down to see review form
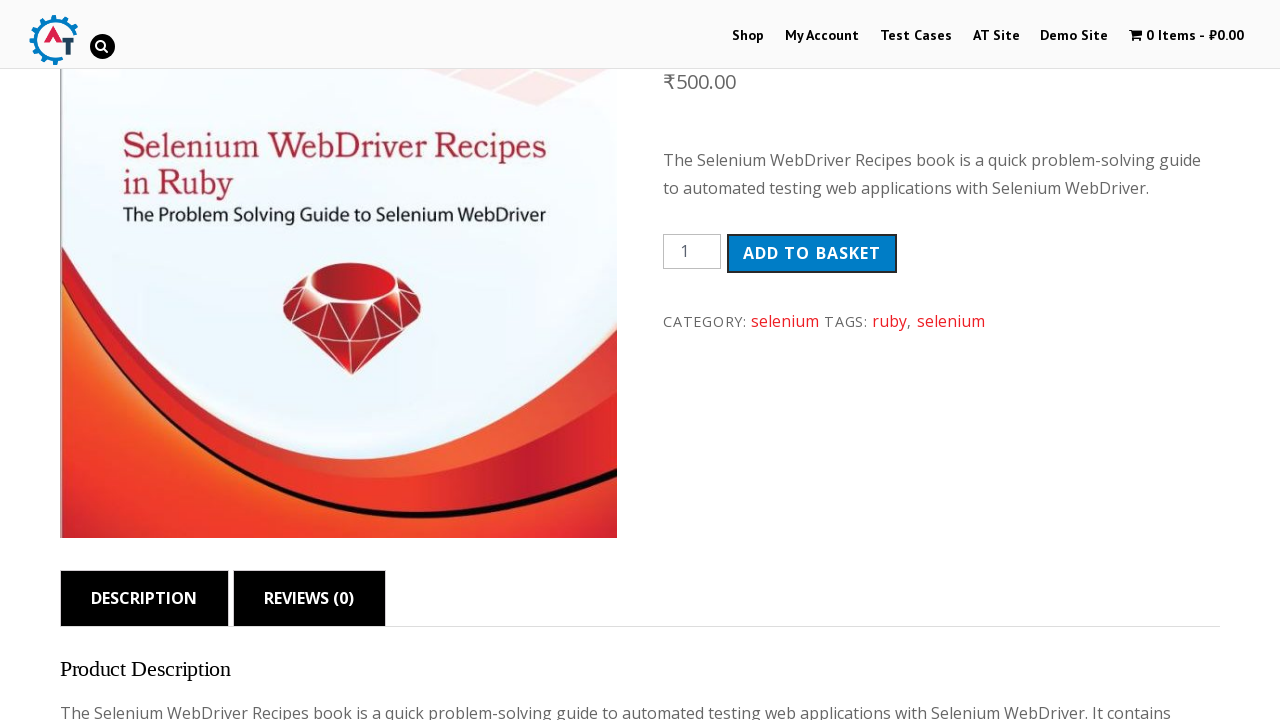

Selected 5-star rating at (132, 244) on #commentform > p.comment-form-rating > p > span > a.star-5
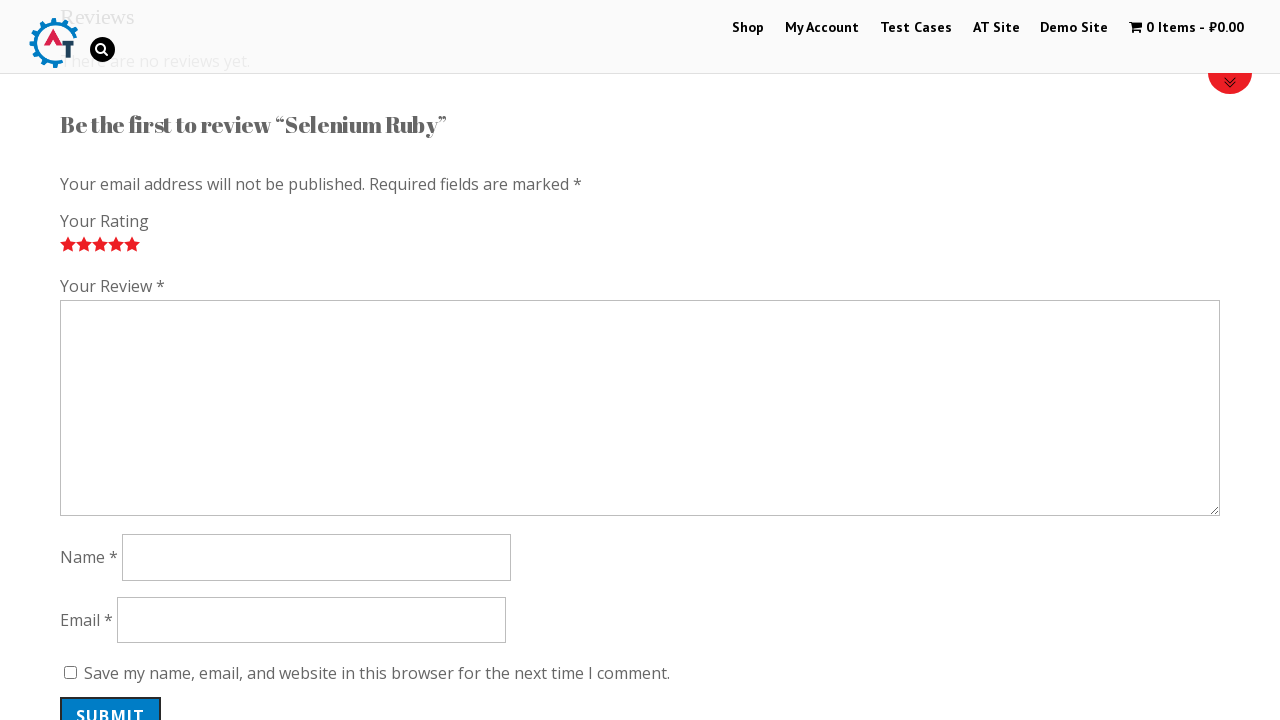

Filled in review comment with 'Nice book!' on #comment
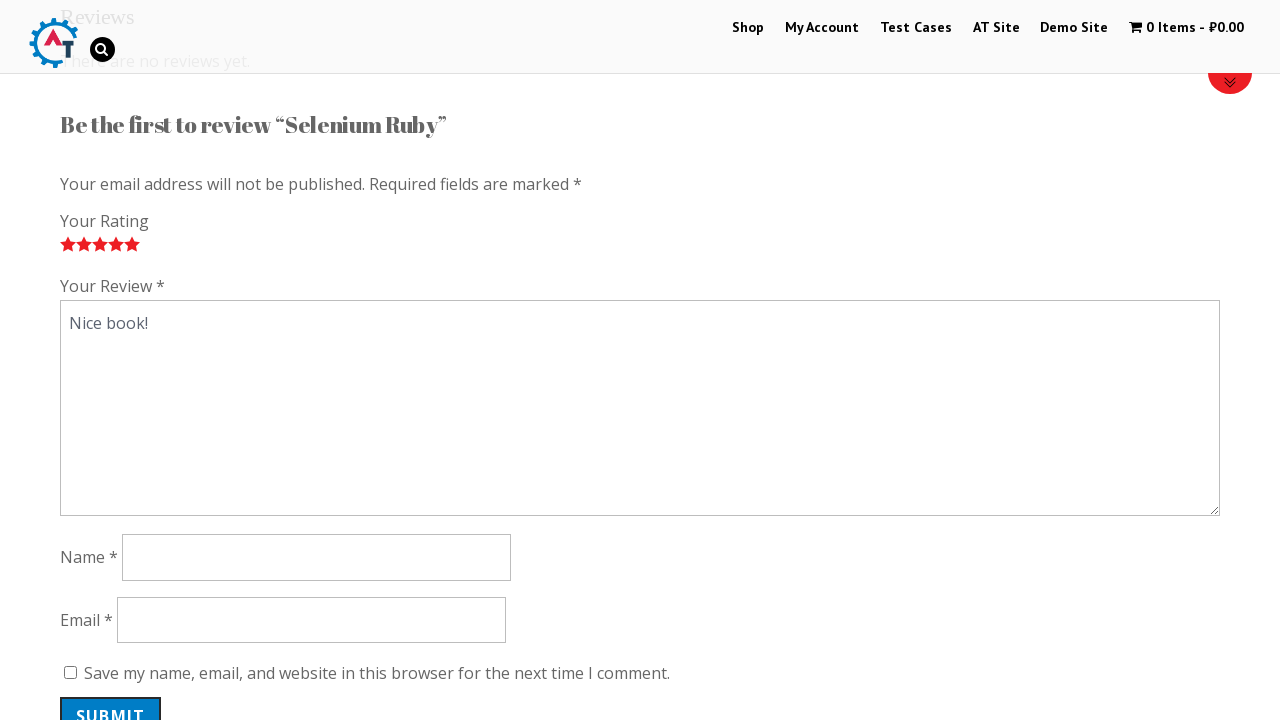

Scrolled to bottom of page
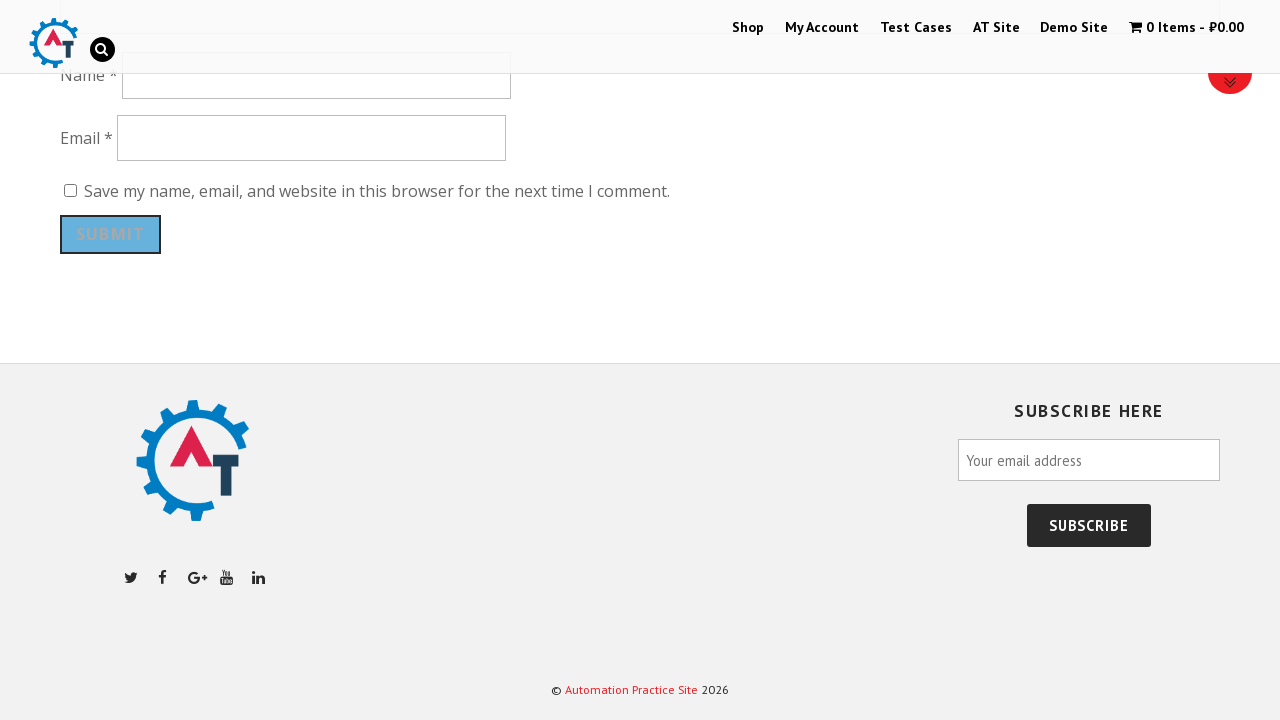

Filled in reviewer name as 'Edward' on #author
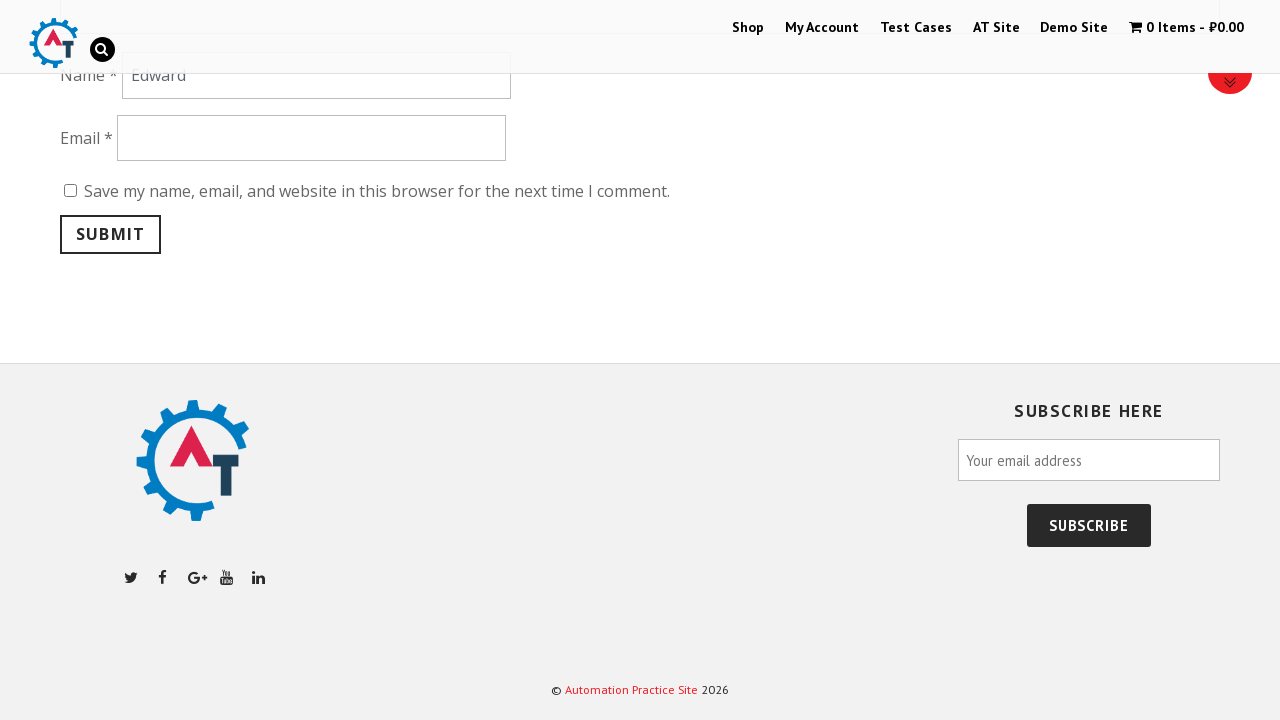

Filled in reviewer email as 'edw@or.rs' on #email
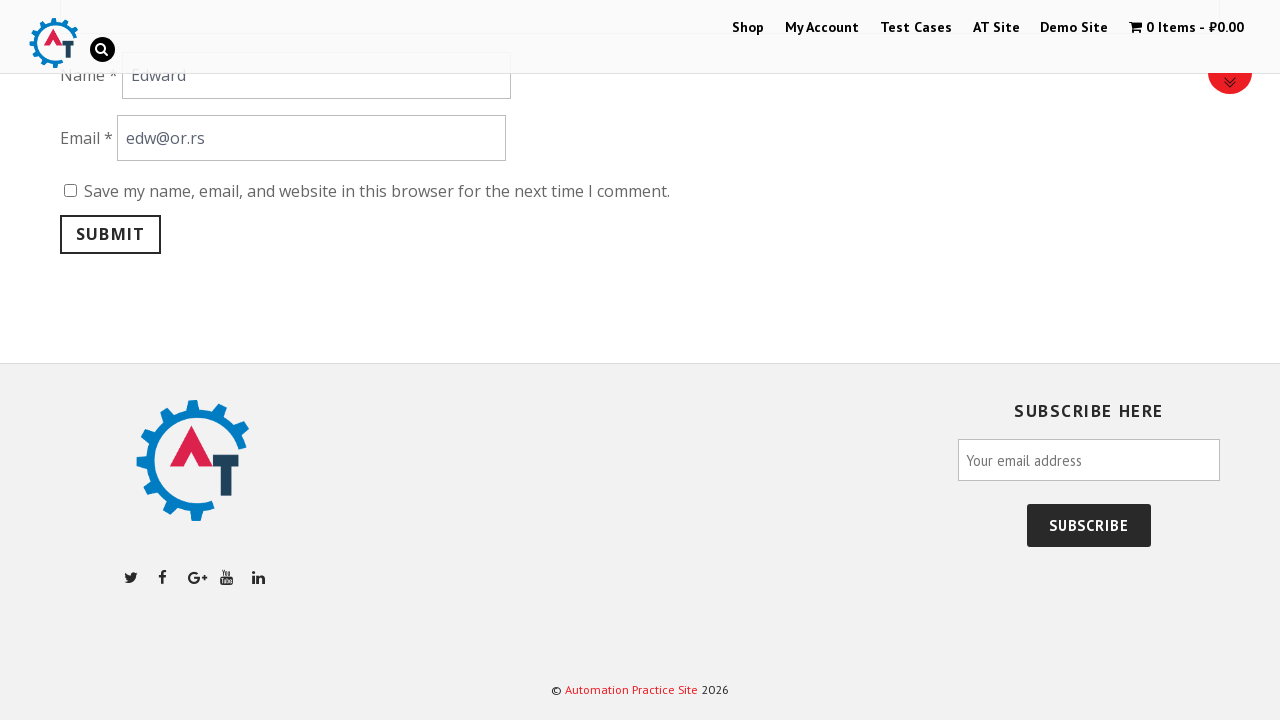

Submitted the product review at (111, 234) on input[name='submit']
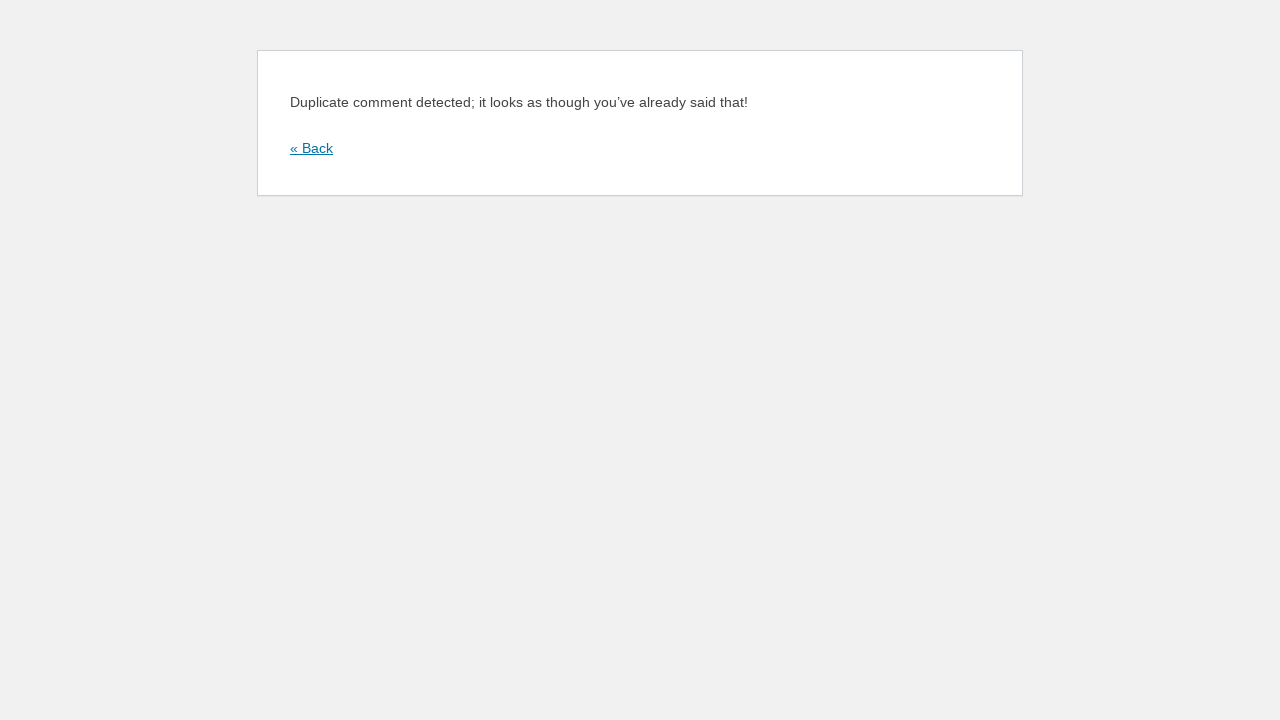

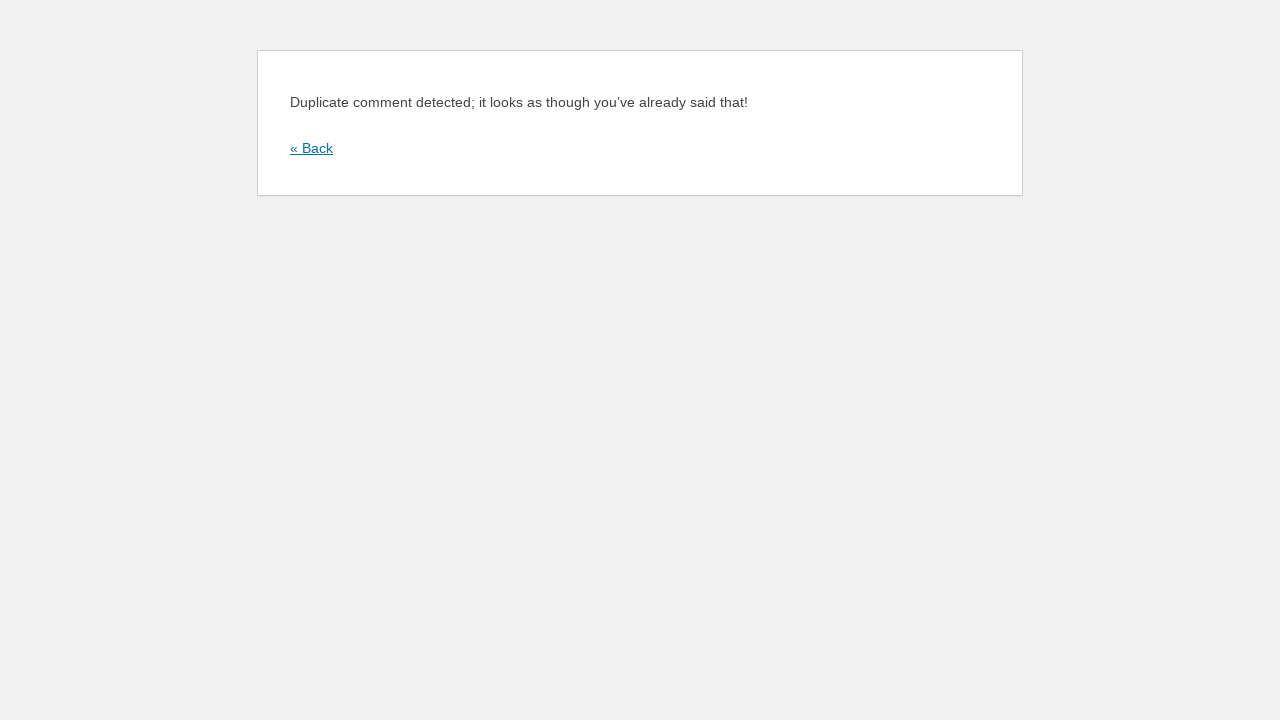